Tests iframe interaction by switching to an iframe containing a TinyMCE editor, clearing the text body, typing "Hello World", and verifying the text and header are displayed correctly.

Starting URL: https://practice.cydeo.com/iframe

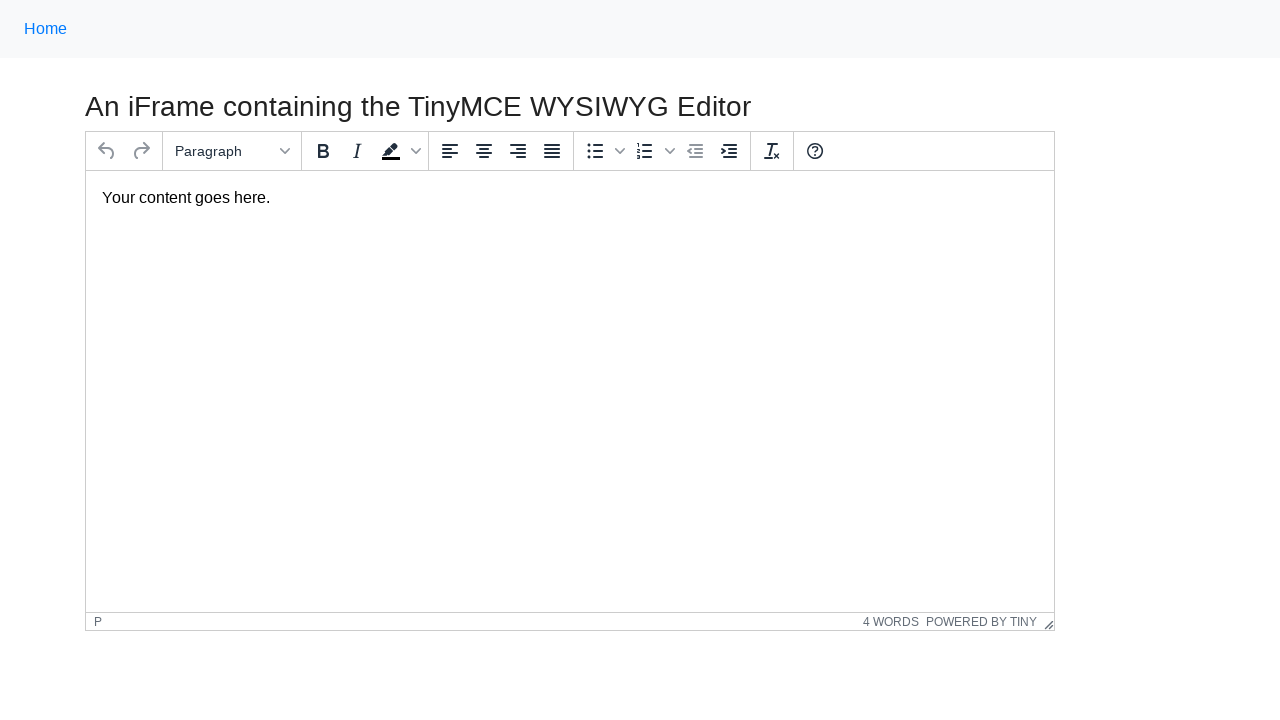

Located iframe containing TinyMCE editor
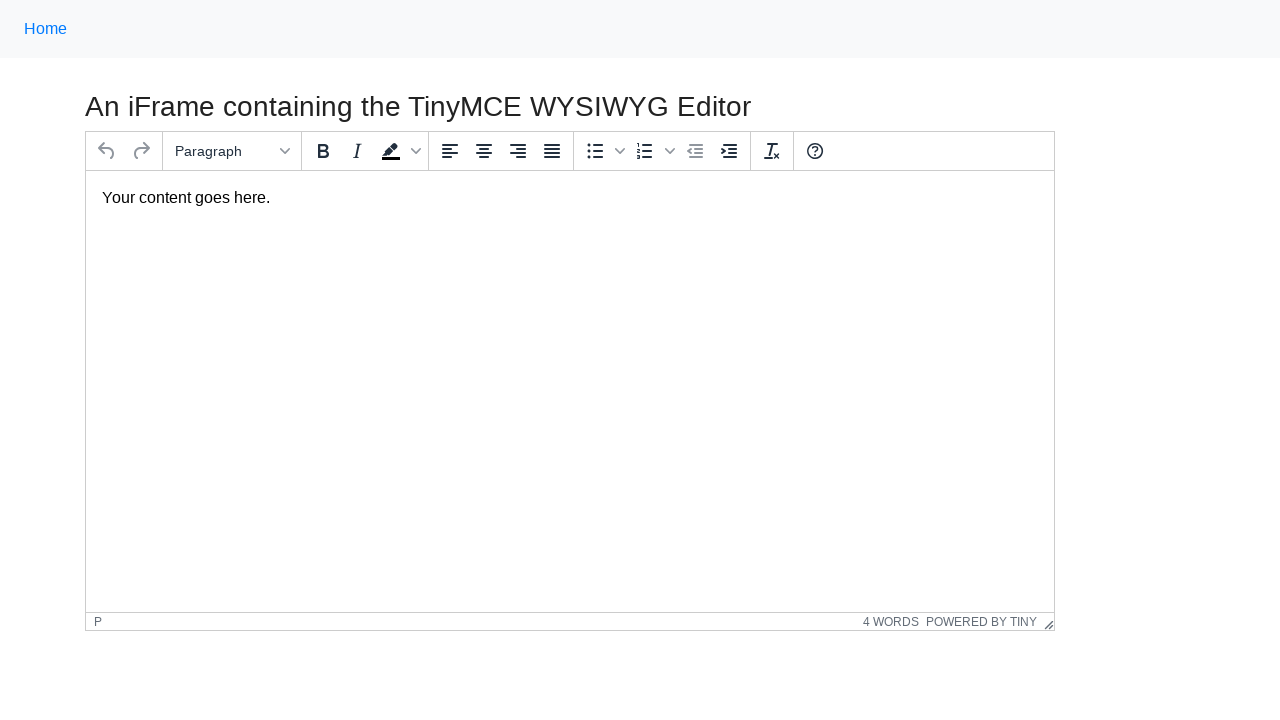

Located comment body element within iframe
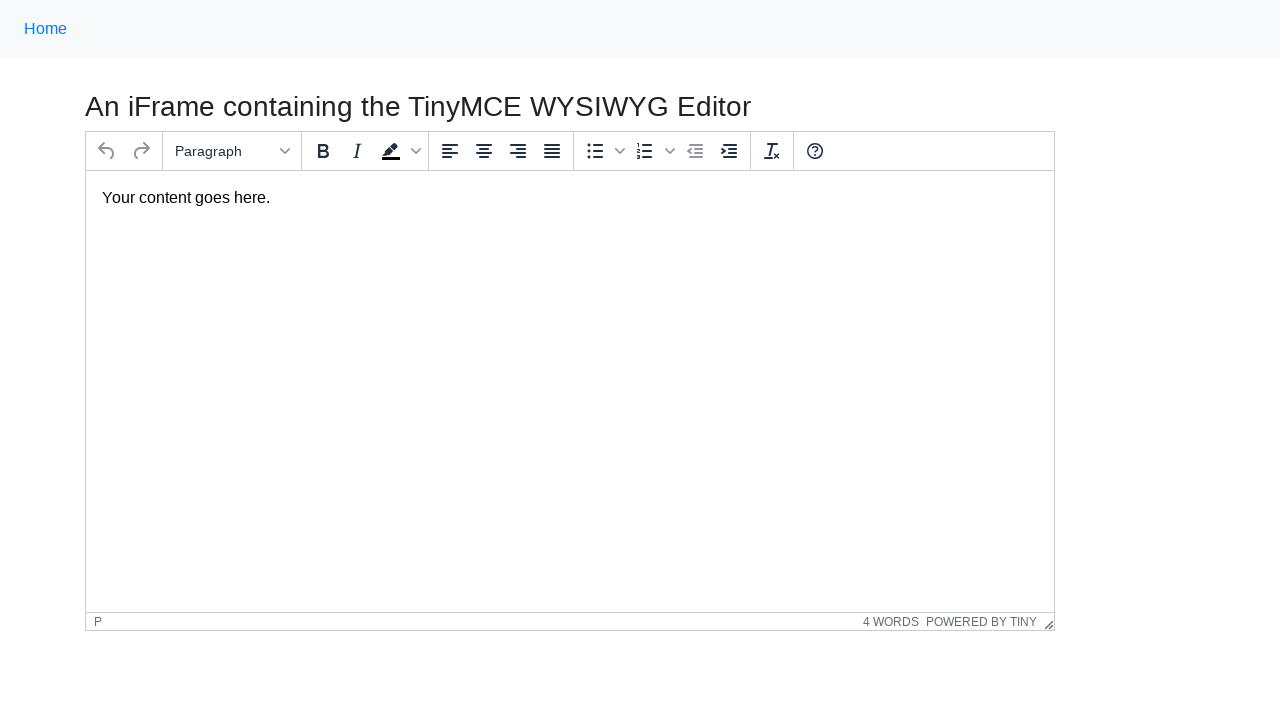

Cleared existing text from comment body on #mce_0_ifr >> internal:control=enter-frame >> #tinymce
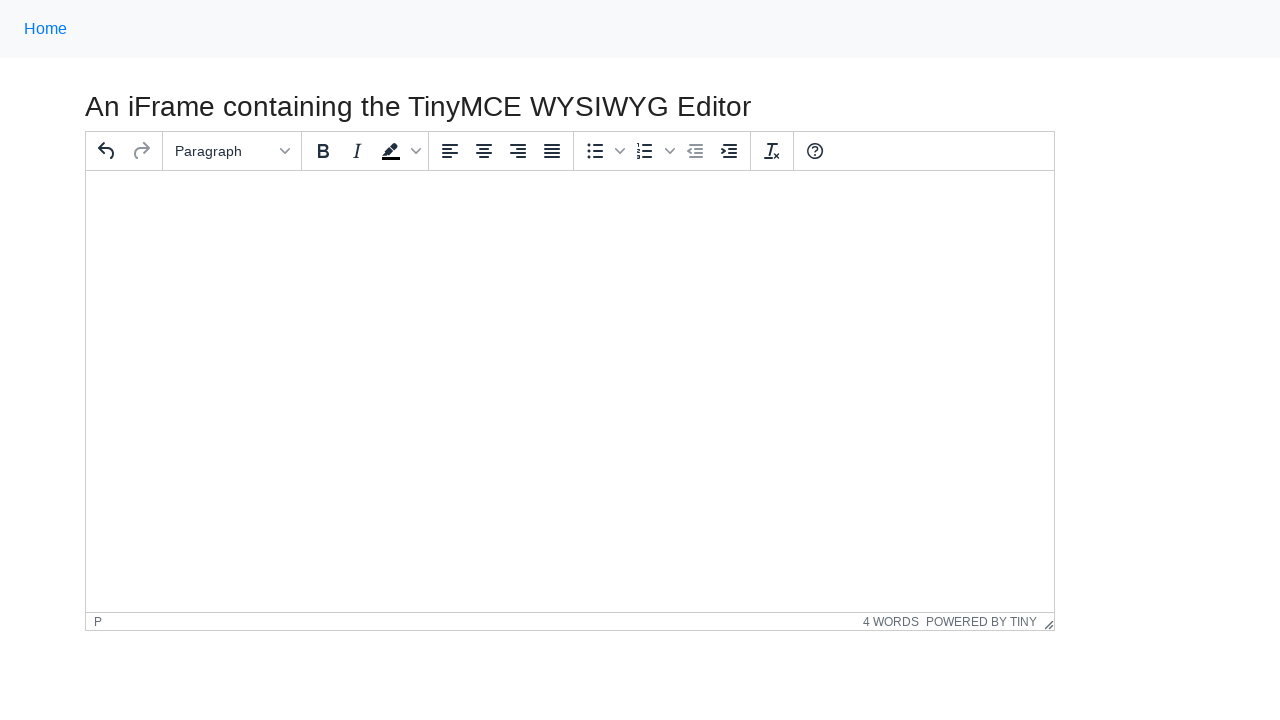

Typed 'Hello World' in comment body on #mce_0_ifr >> internal:control=enter-frame >> #tinymce
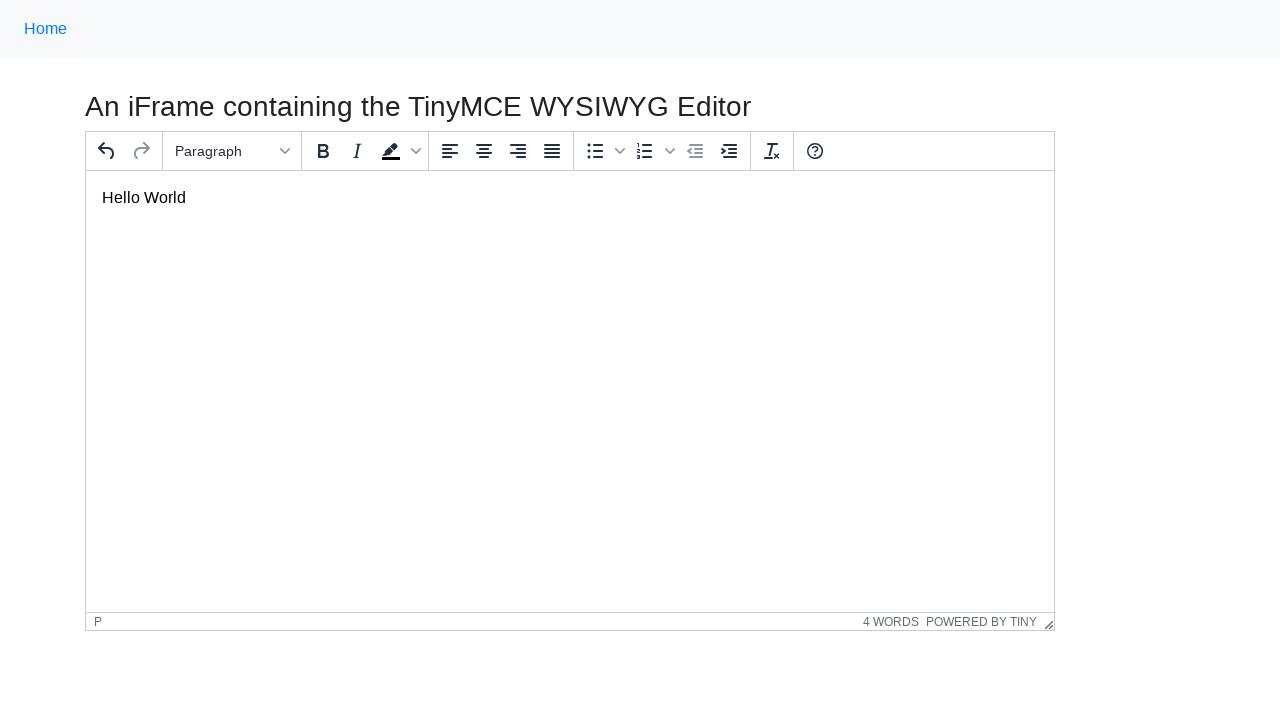

Comment body element is ready
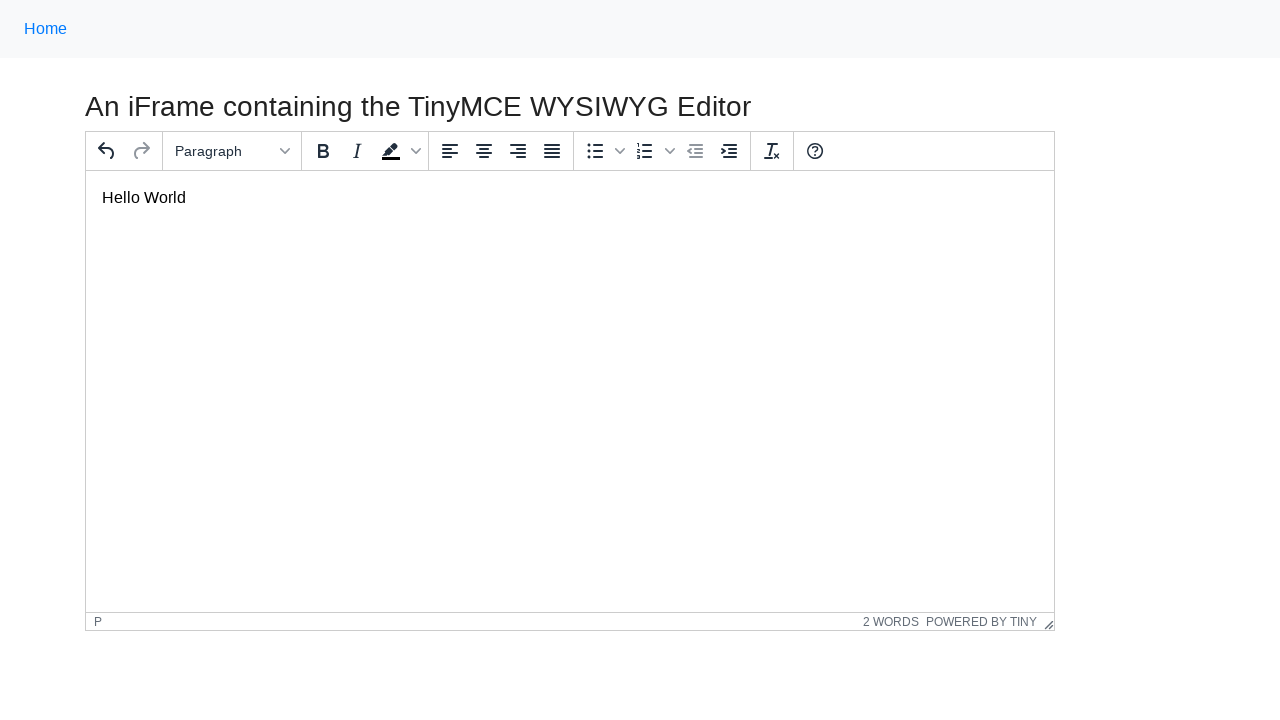

Verified 'Hello World' text is present in comment body
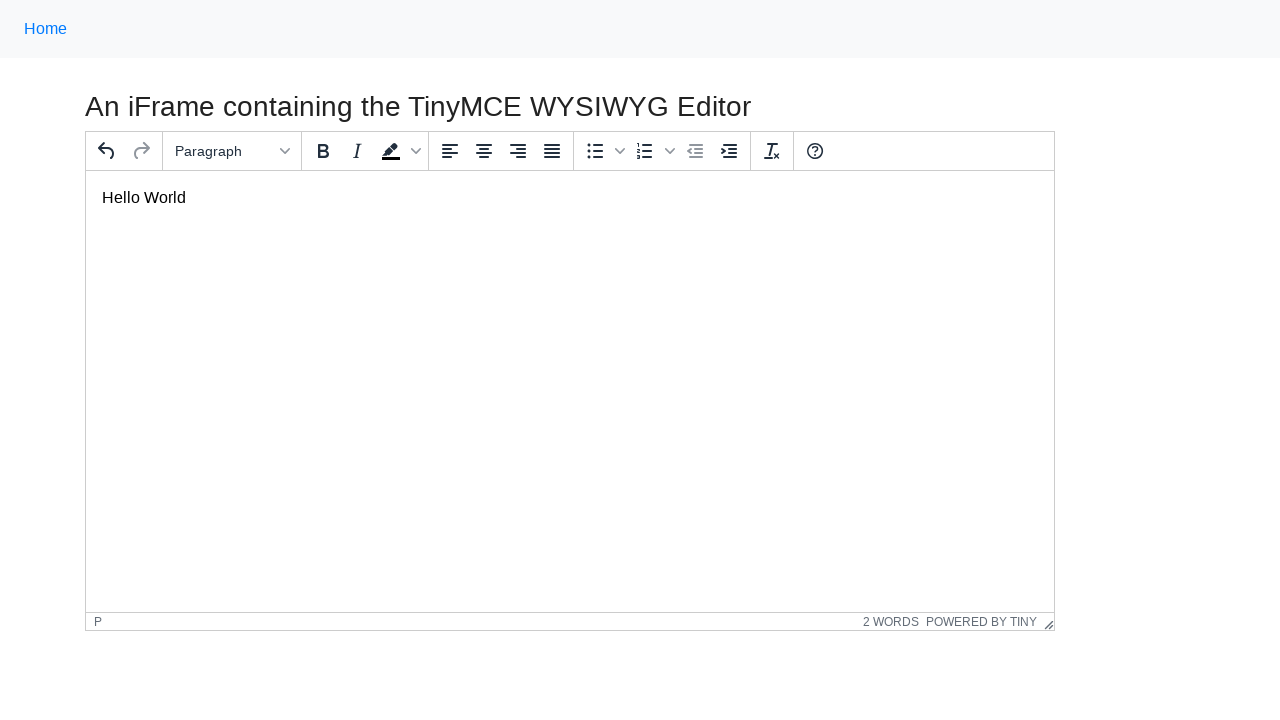

Located header element on main content
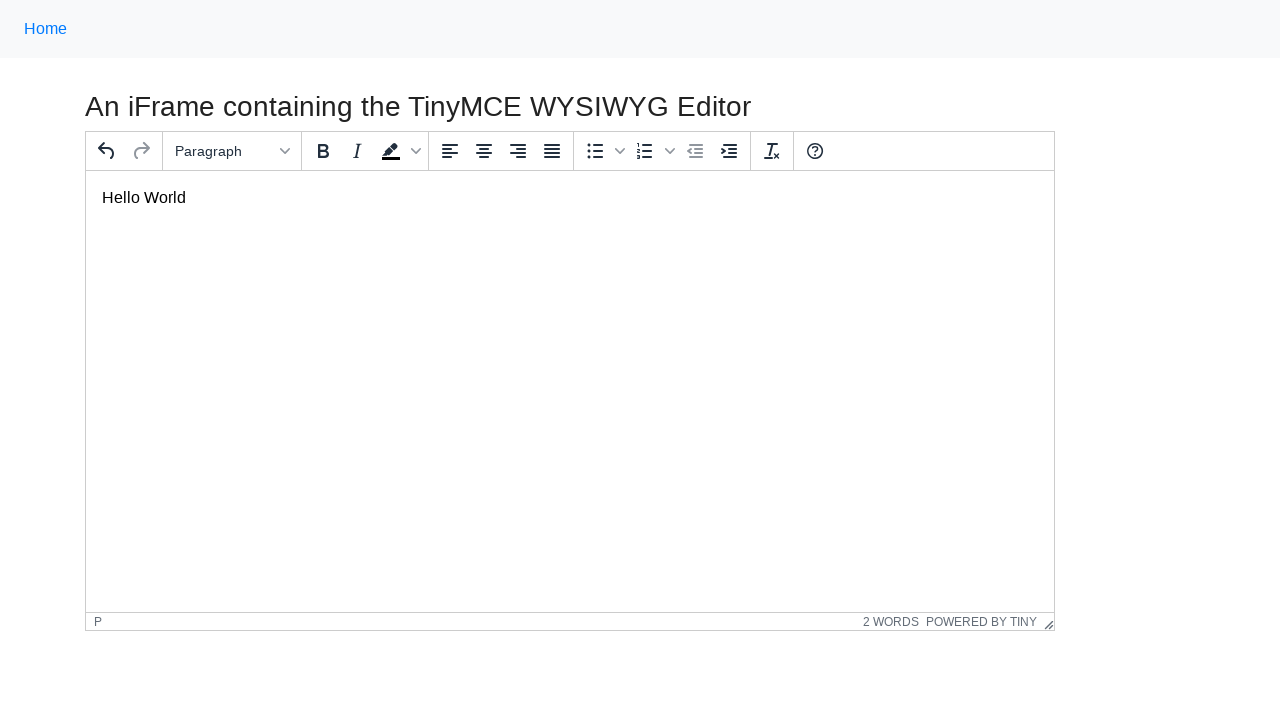

Header element is ready
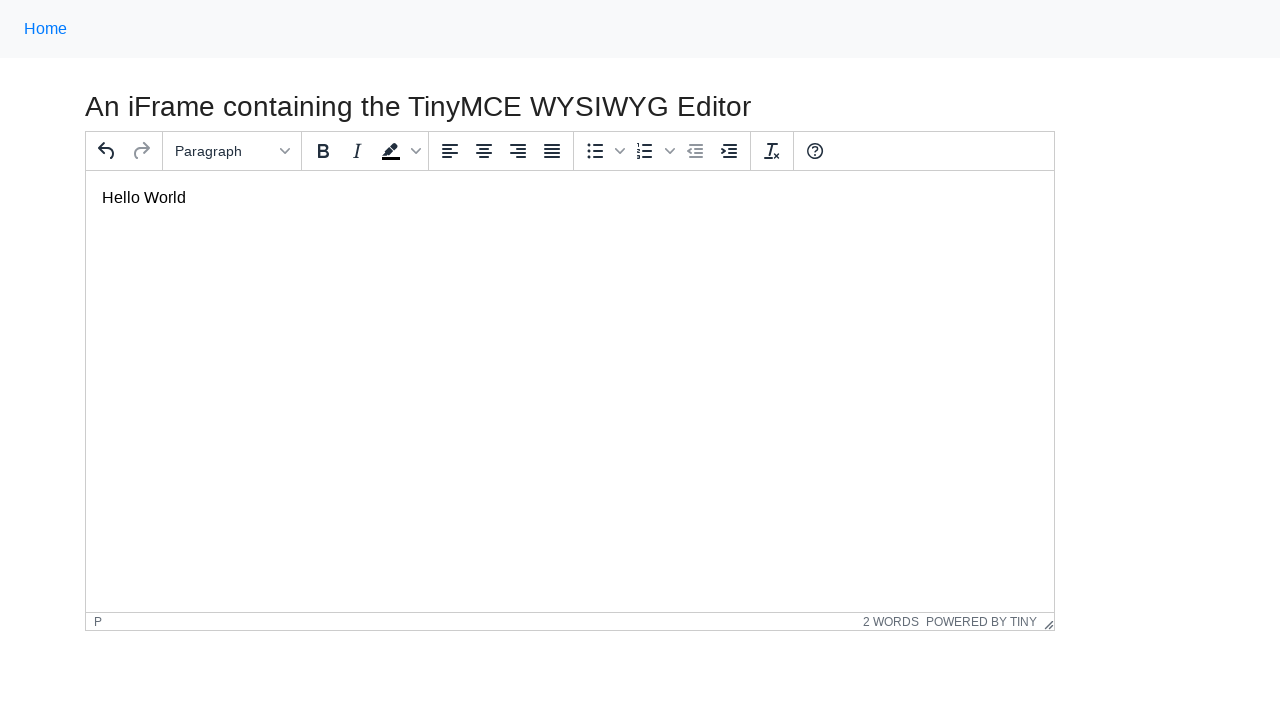

Verified header is visible
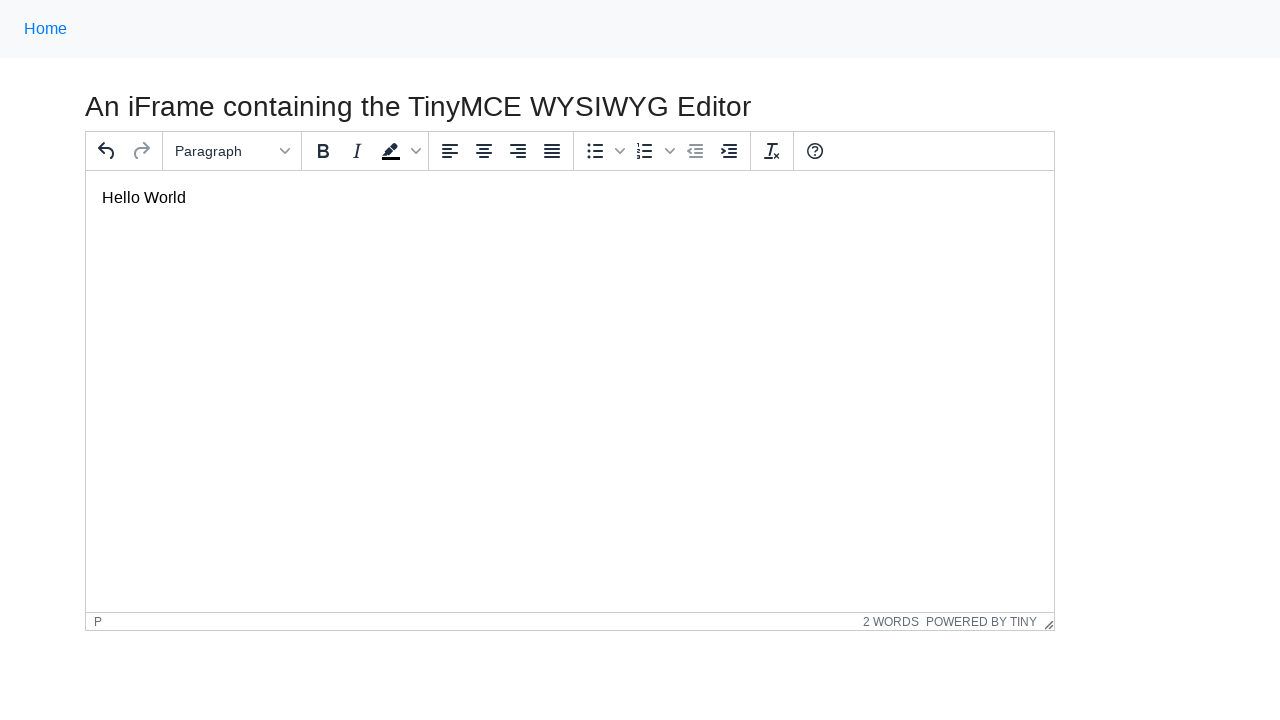

Verified header contains correct text about TinyMCE iframe
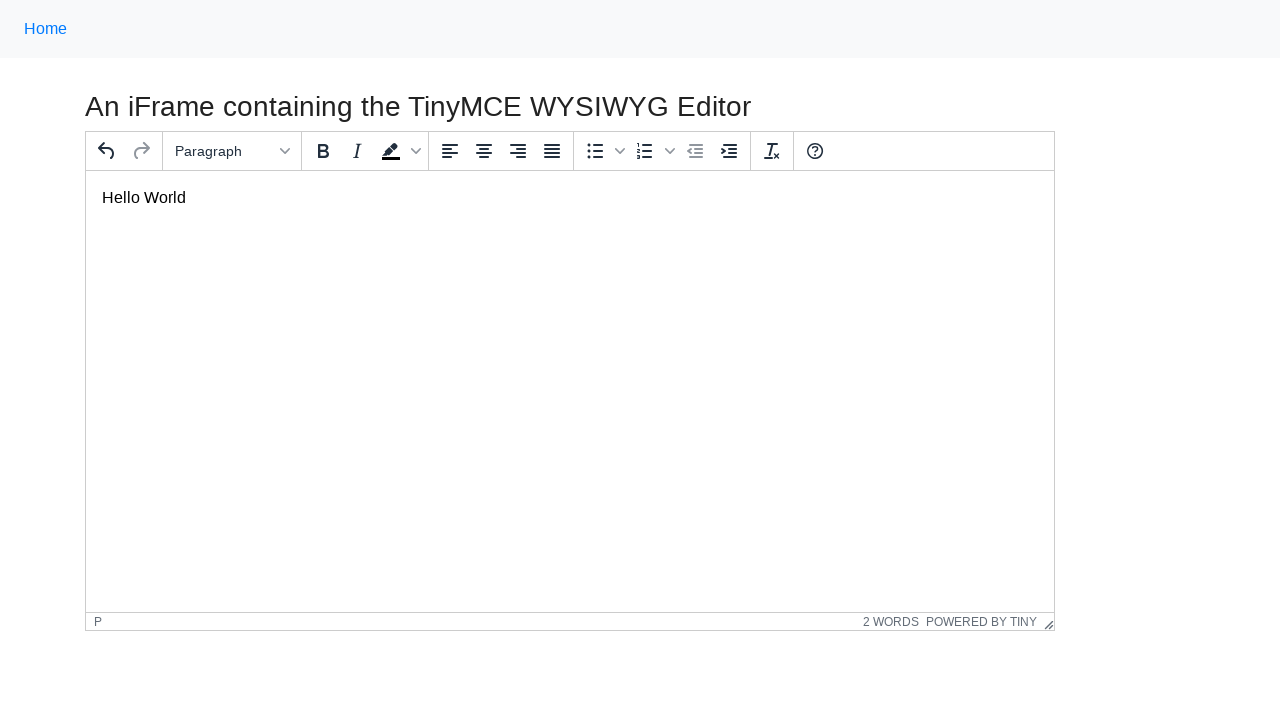

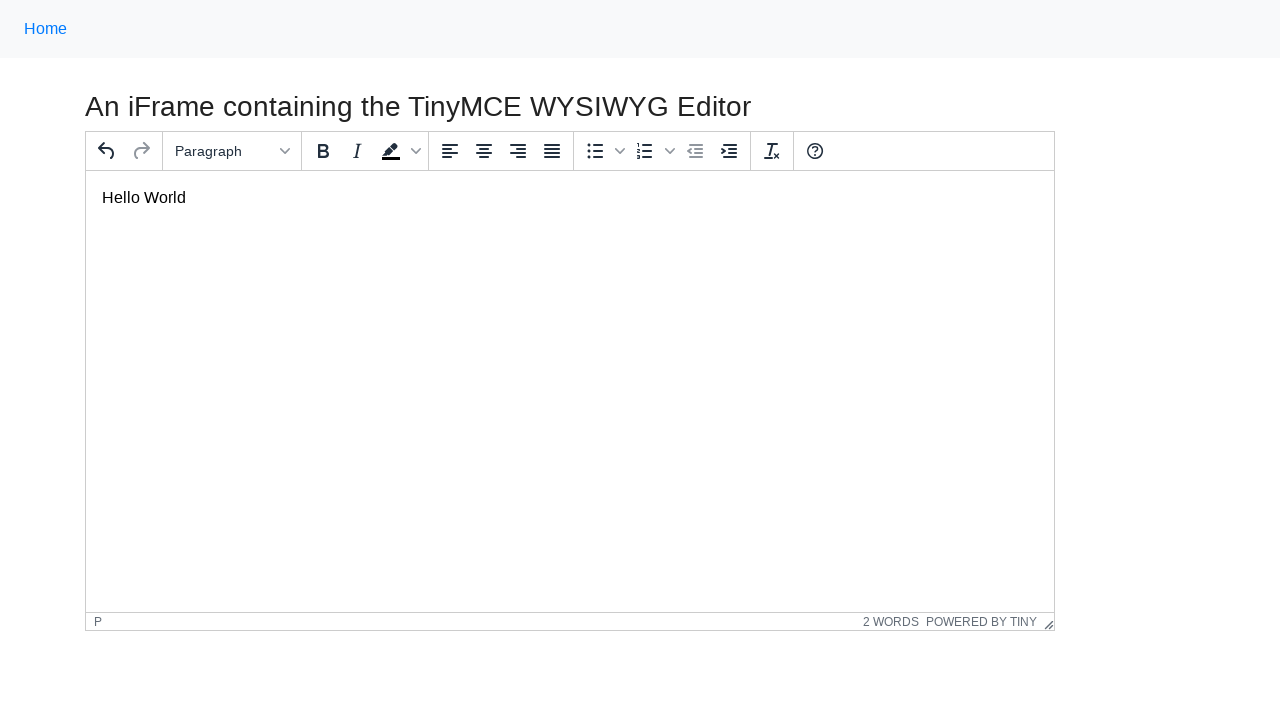